Tests EMI calculator by setting the loan interest rate field value to 18

Starting URL: https://emicalculator.net/

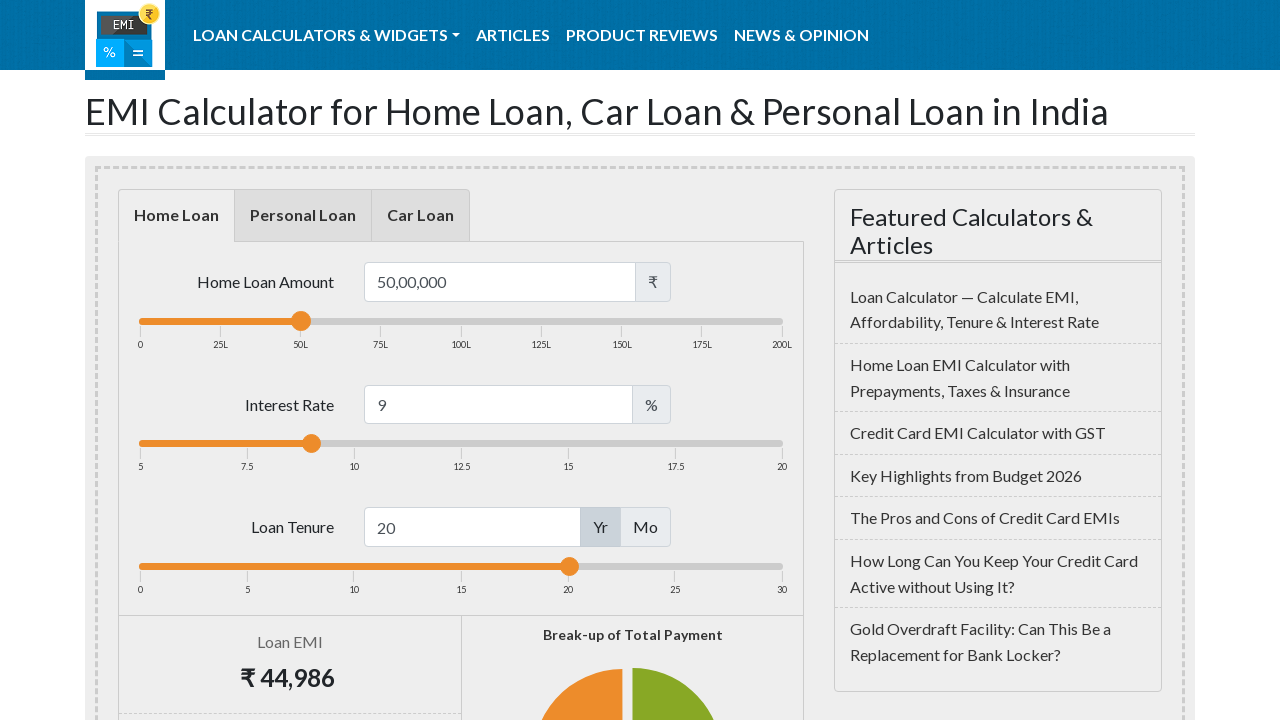

Set loan interest rate field value to 18 using JavaScript execution
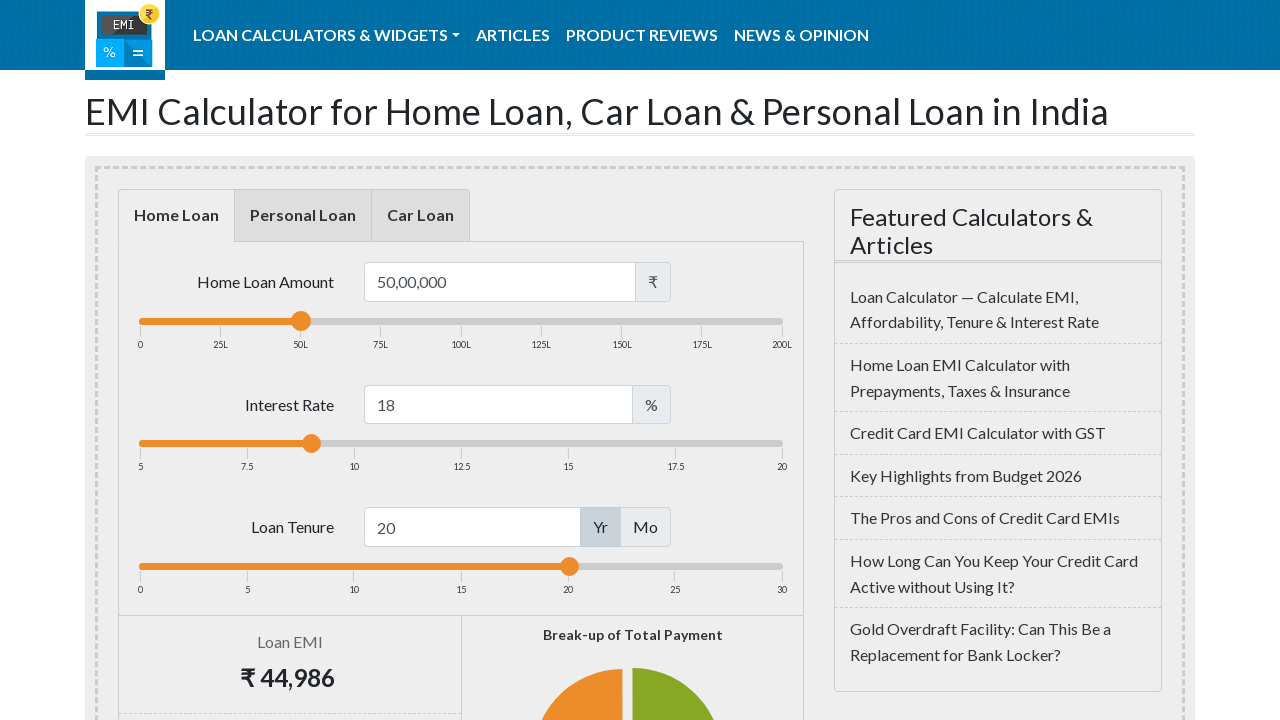

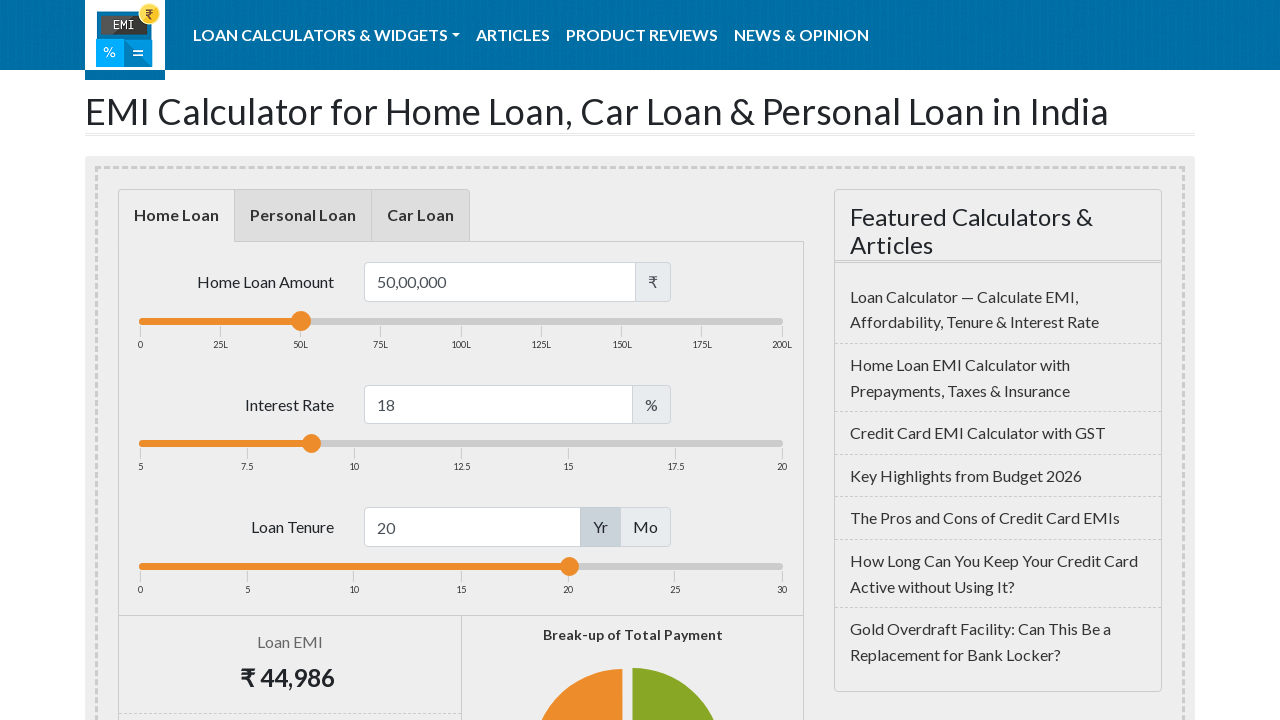